Tests double-click mouse action on a button element on a test automation practice page

Starting URL: https://testautomationpractice.blogspot.com/

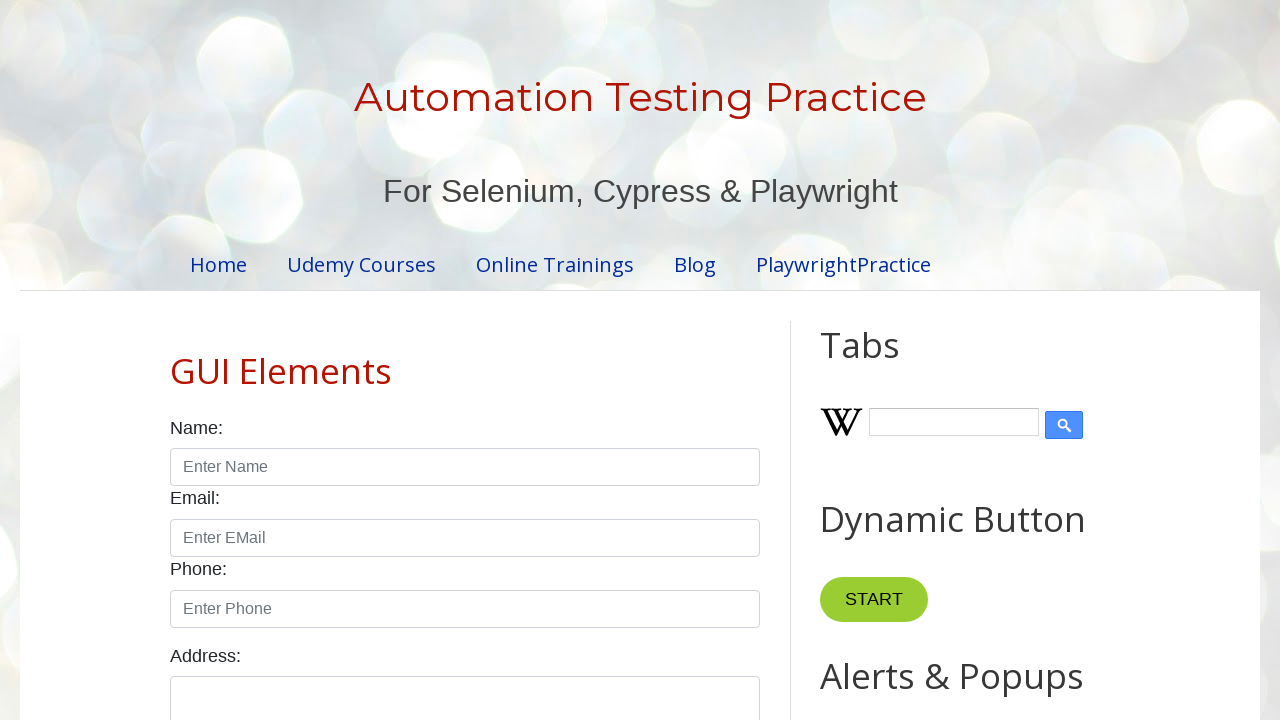

Waited for page to load (3000ms)
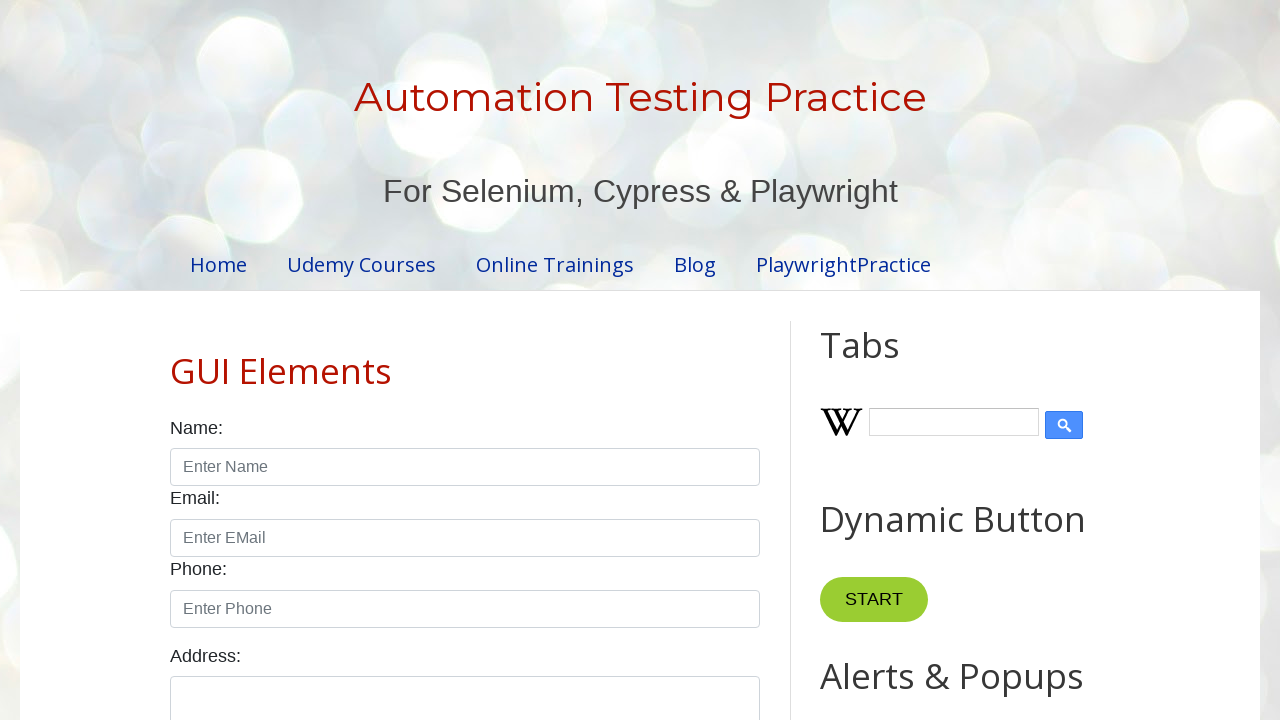

Double-clicked the button element on test automation practice page at (885, 360) on xpath=//*[@id='HTML10']/div[1]/button
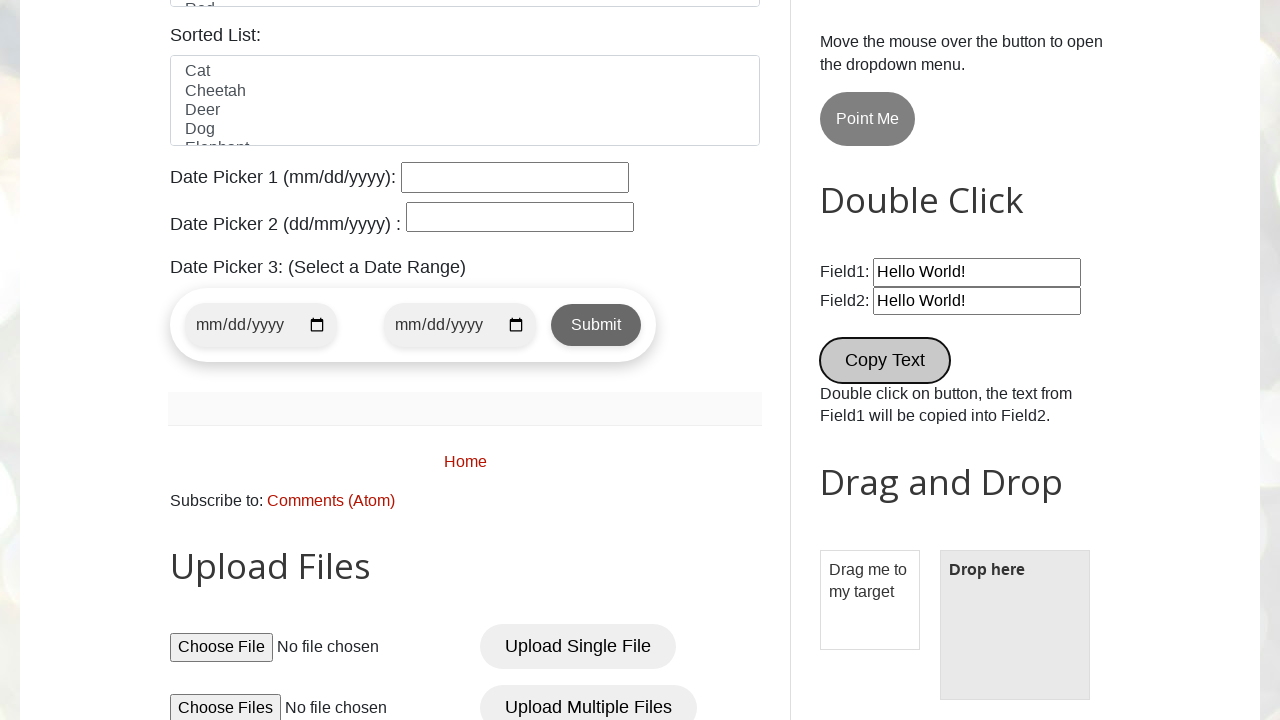

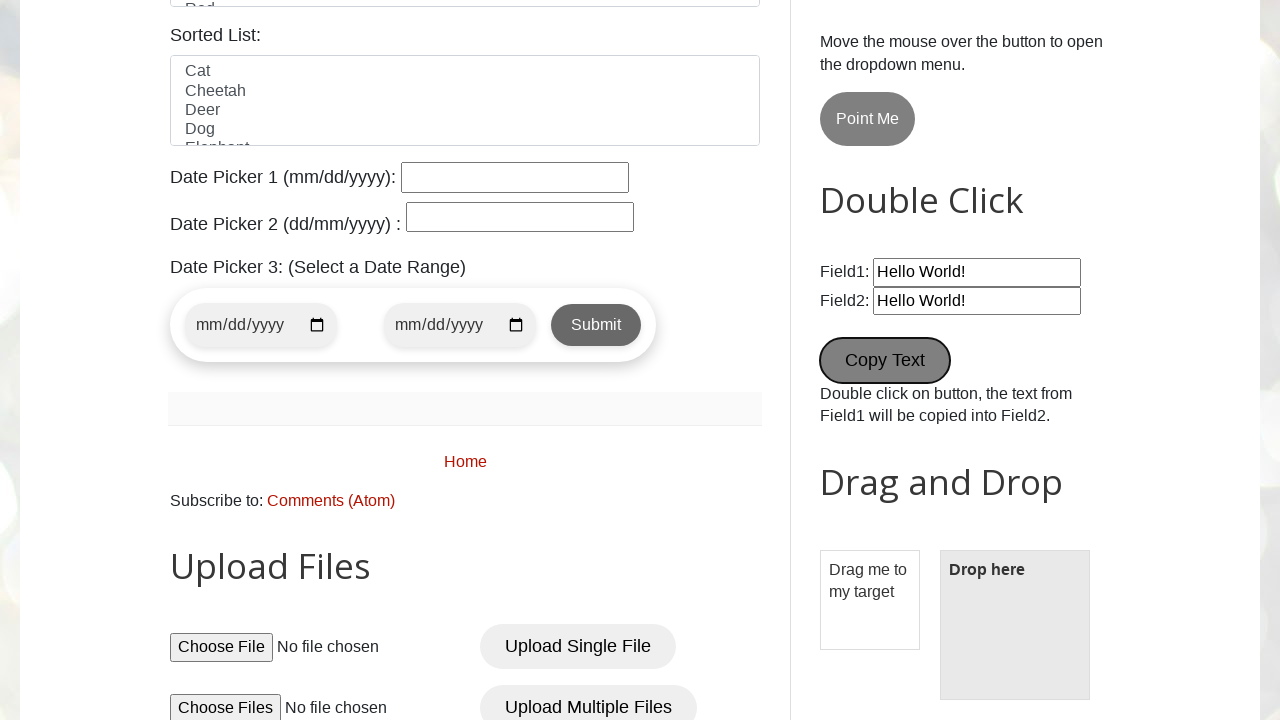